Navigates to the login page and verifies the page loads correctly by checking the URL

Starting URL: https://automationexercise.com/login

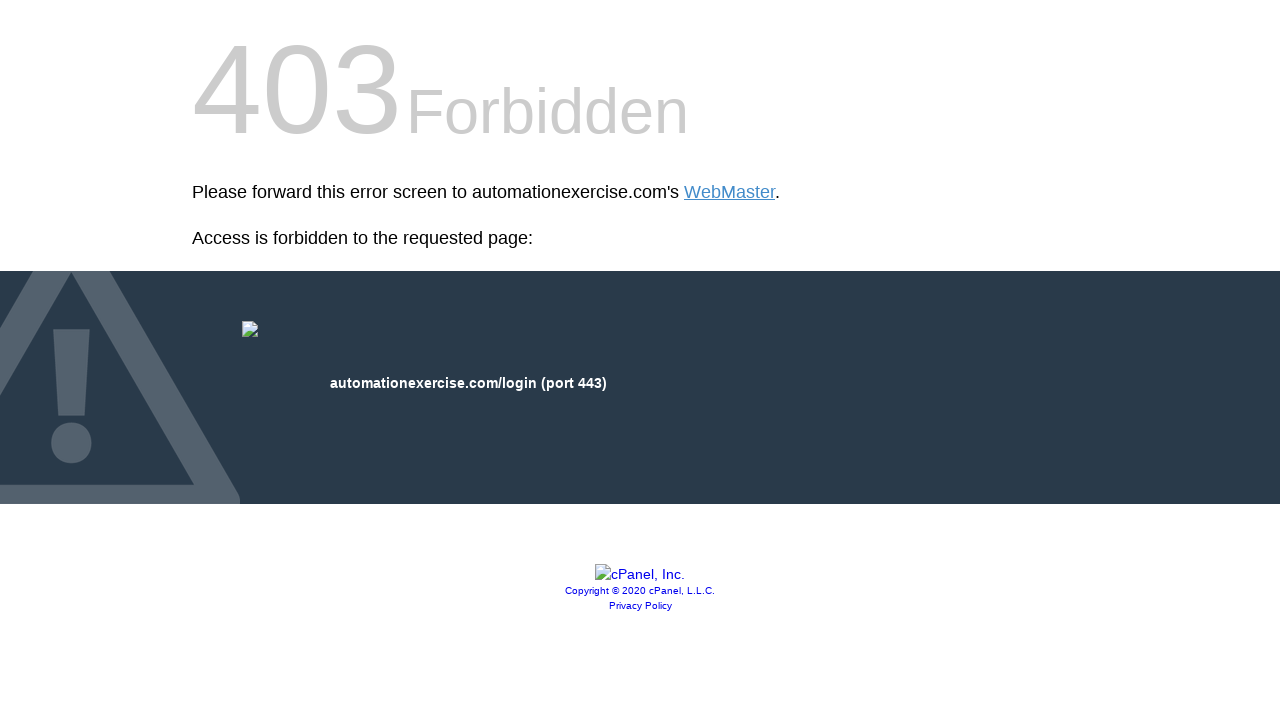

Set viewport size to 1000x1000
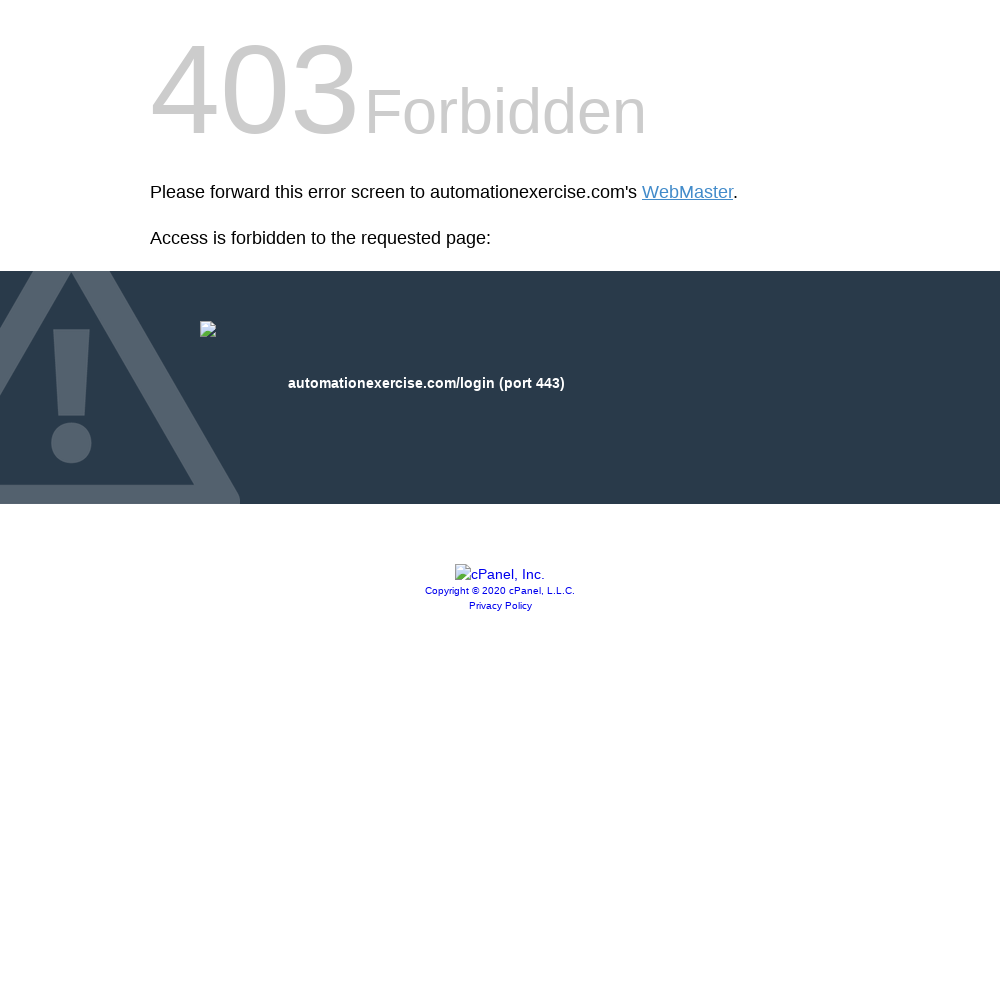

Verified page URL is https://automationexercise.com/login
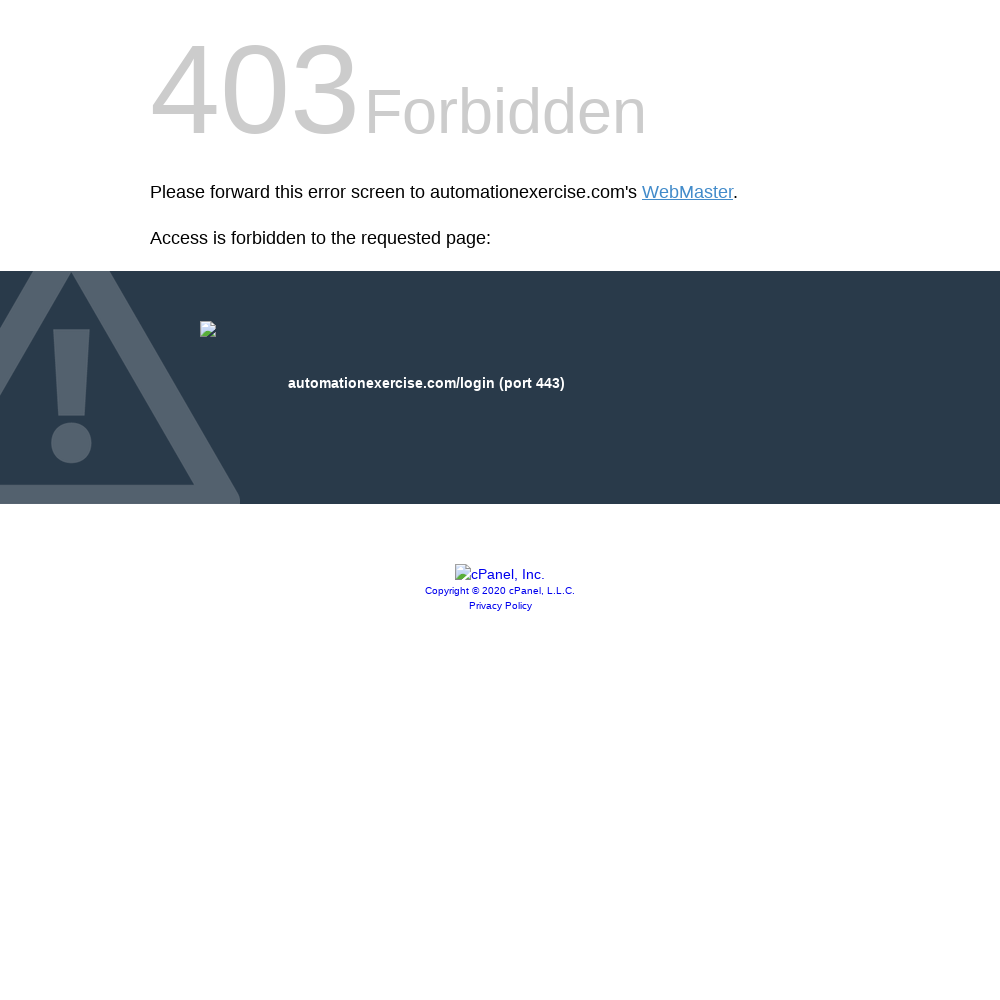

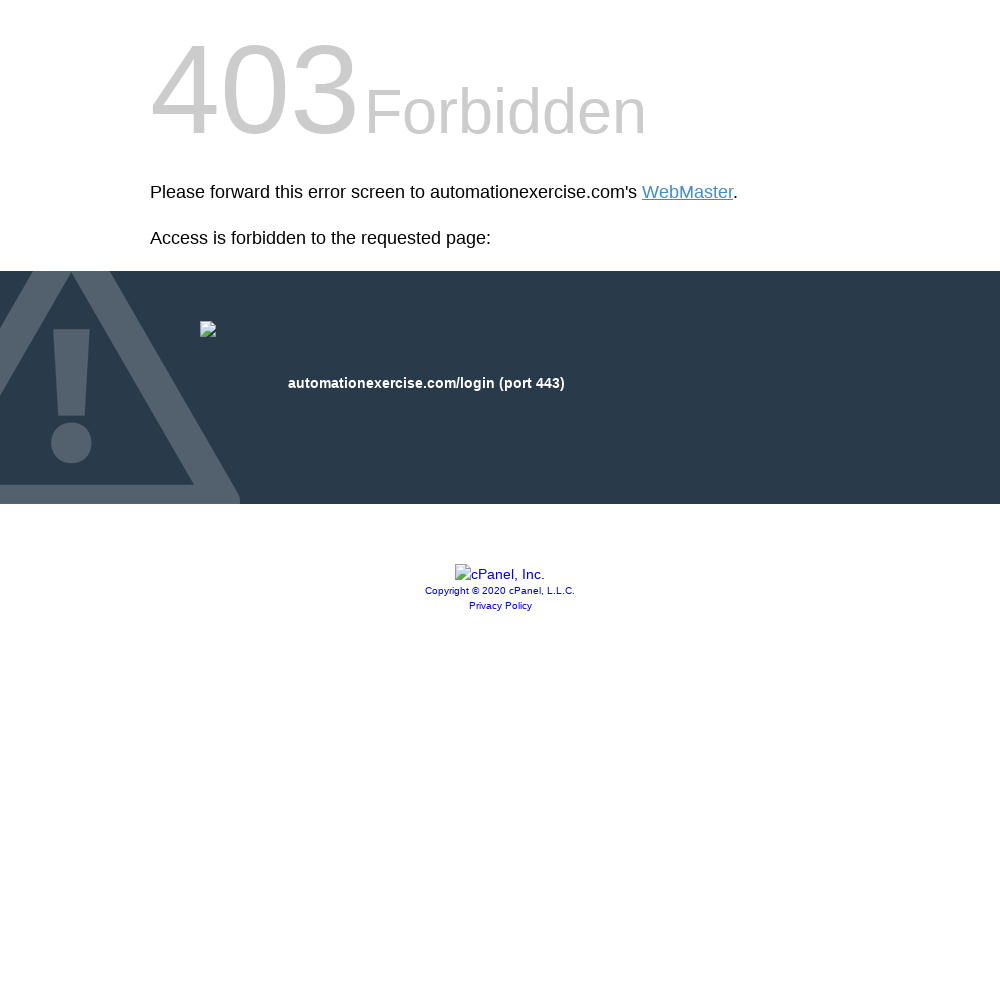